Tests the product listing page by verifying products load correctly, clicking on a product to view details, and navigating back to the listing page.

Starting URL: https://simplexdeals.com/collections/all-products?page=1

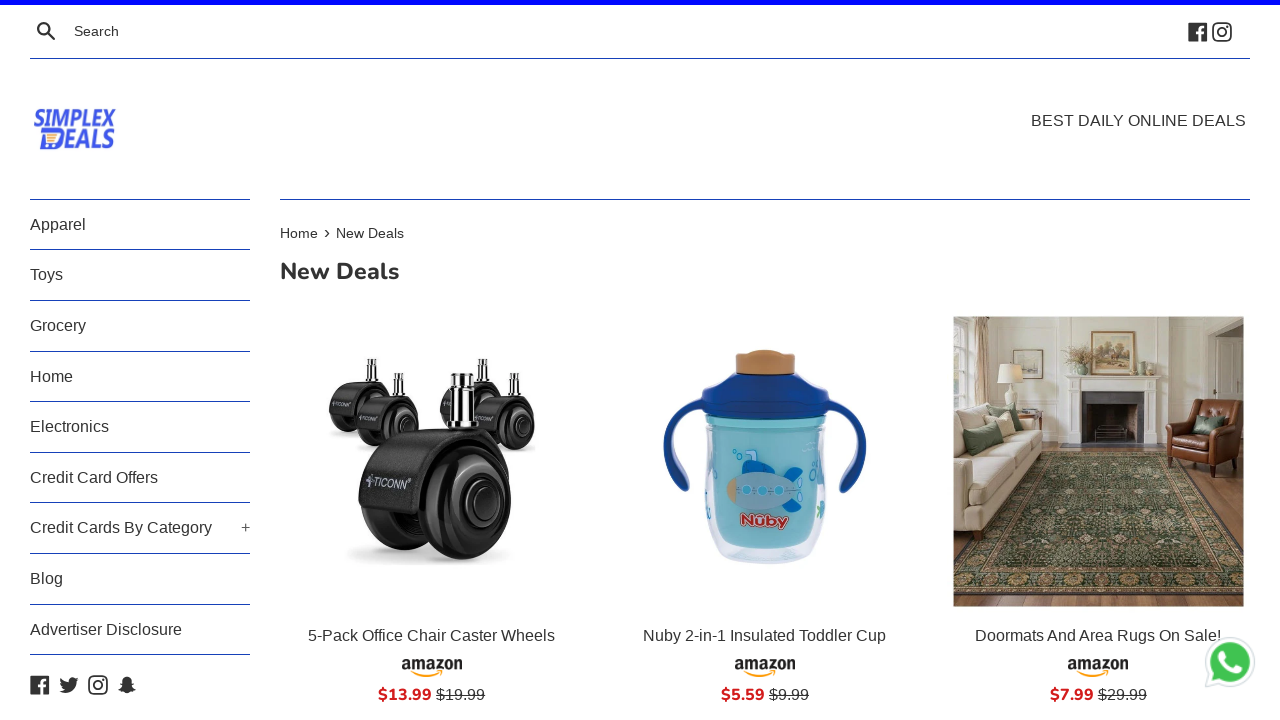

Product grid items loaded on listing page
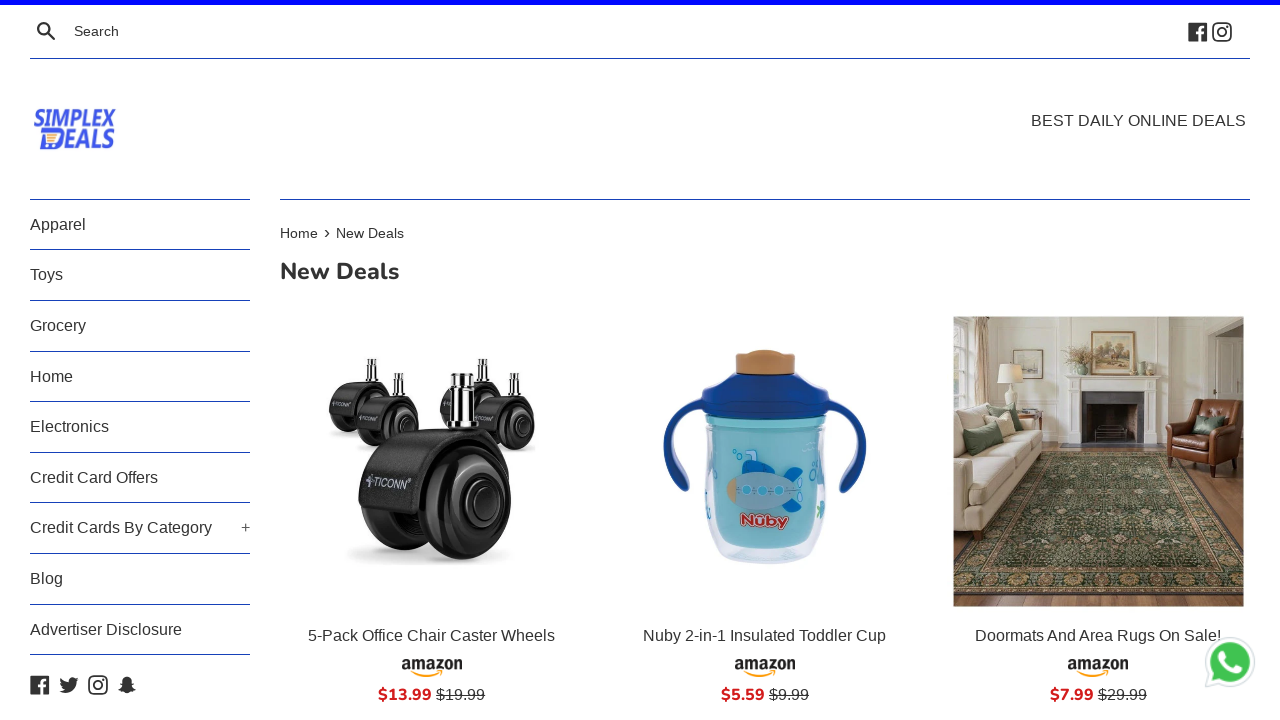

Clicked on first product to view details at (417, 509) on div.product.grid__item.medium-up--one-third.col2.small--one-half.slide-up-animat
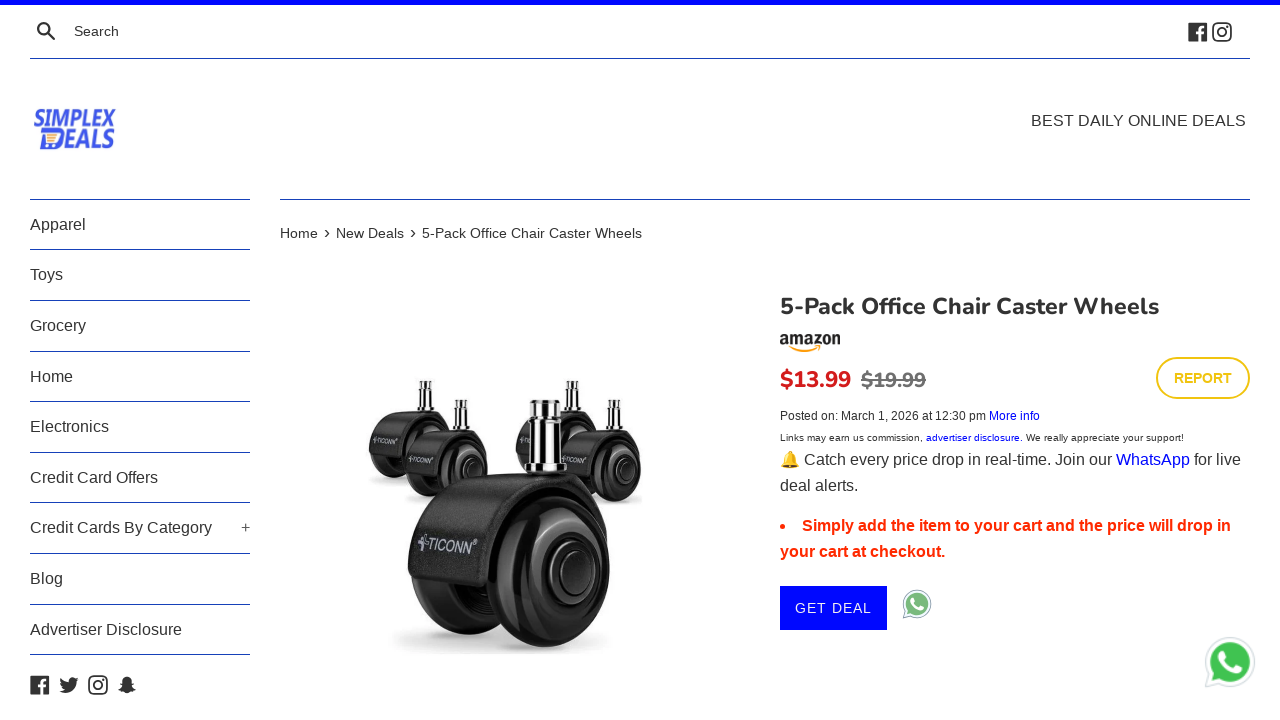

Product detail page loaded with cart submit section
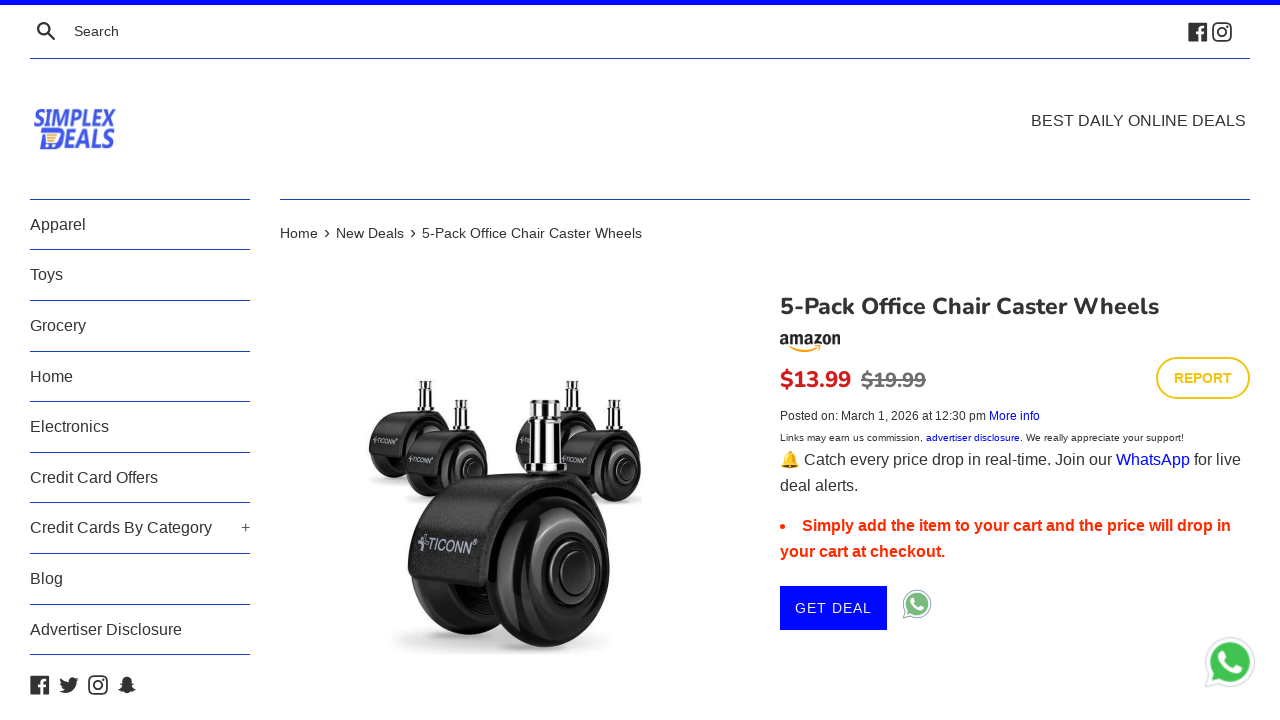

Navigated back to product listing page
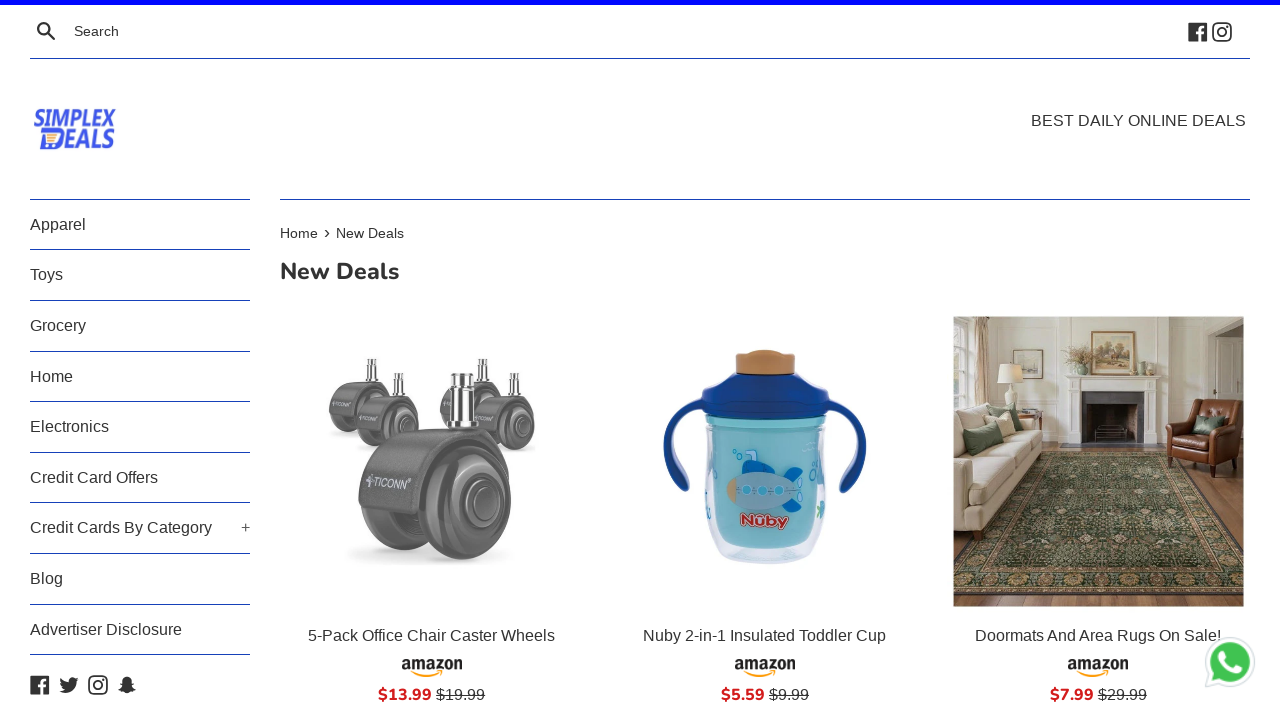

Product grid items verified as visible after navigation back
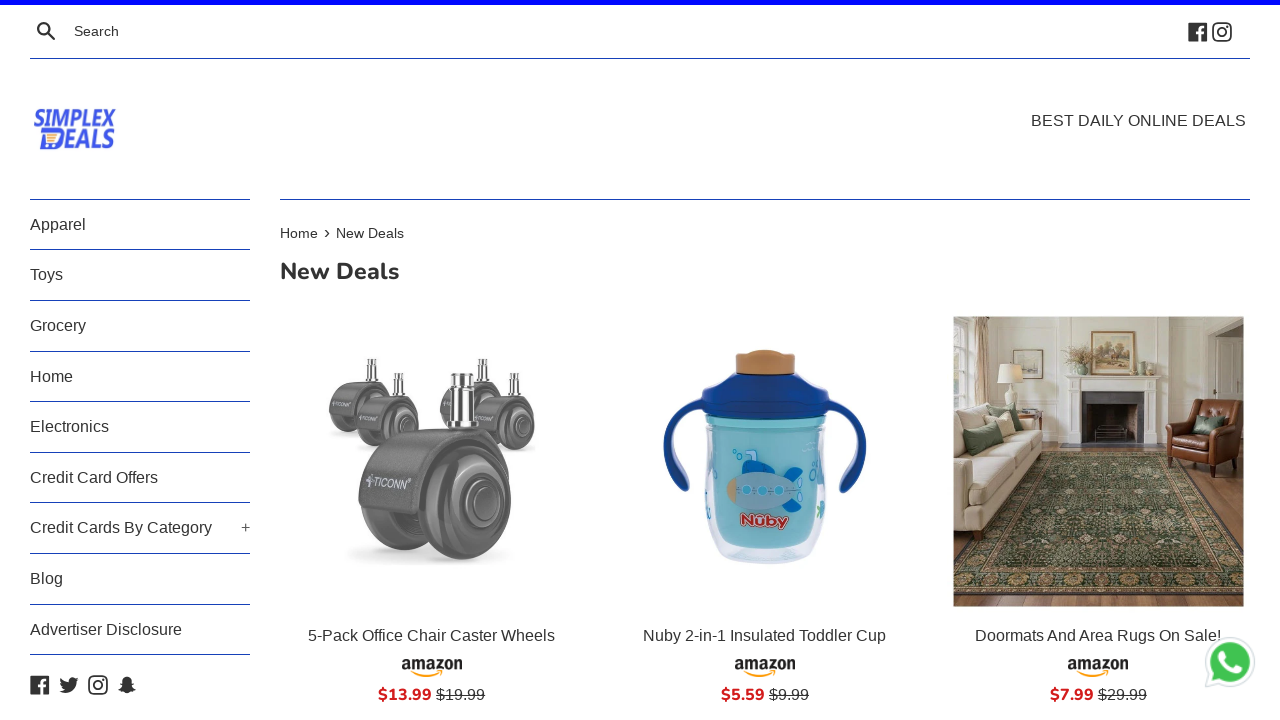

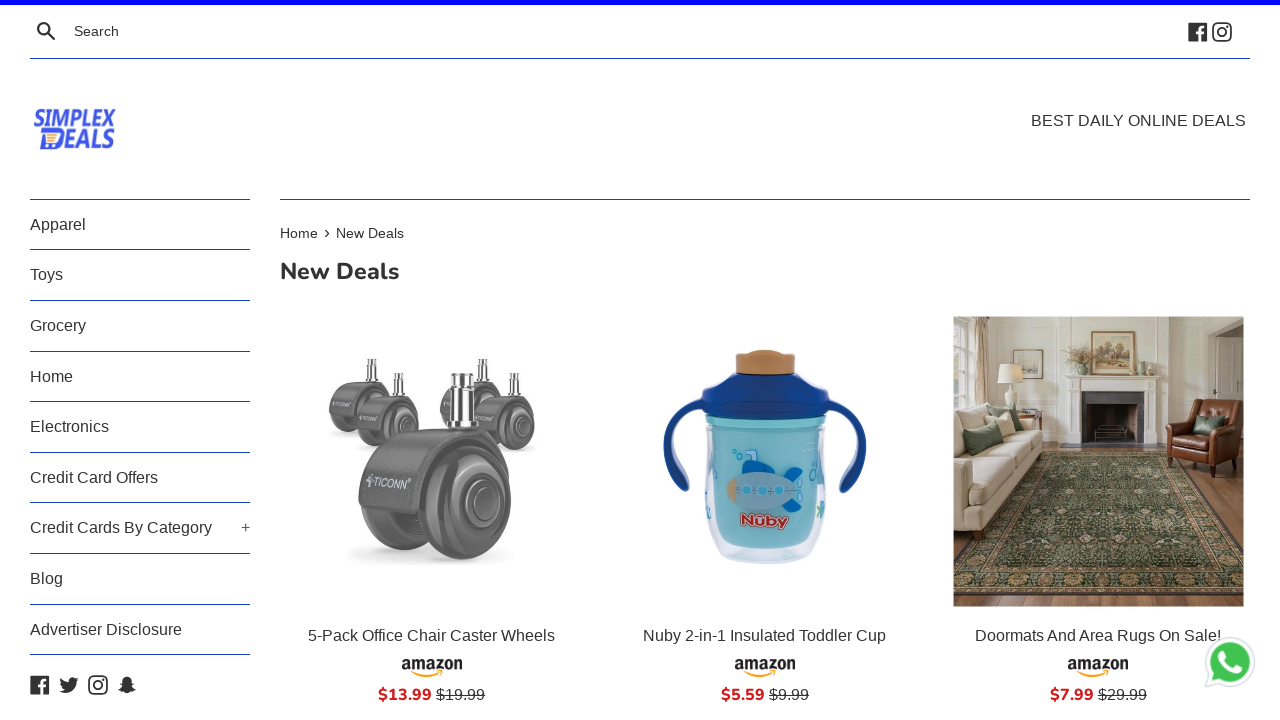